Tests opening multiple links from a footer section in new tabs by using Ctrl+Click, then switches between tabs to verify they opened correctly

Starting URL: https://rahulshettyacademy.com/AutomationPractice/

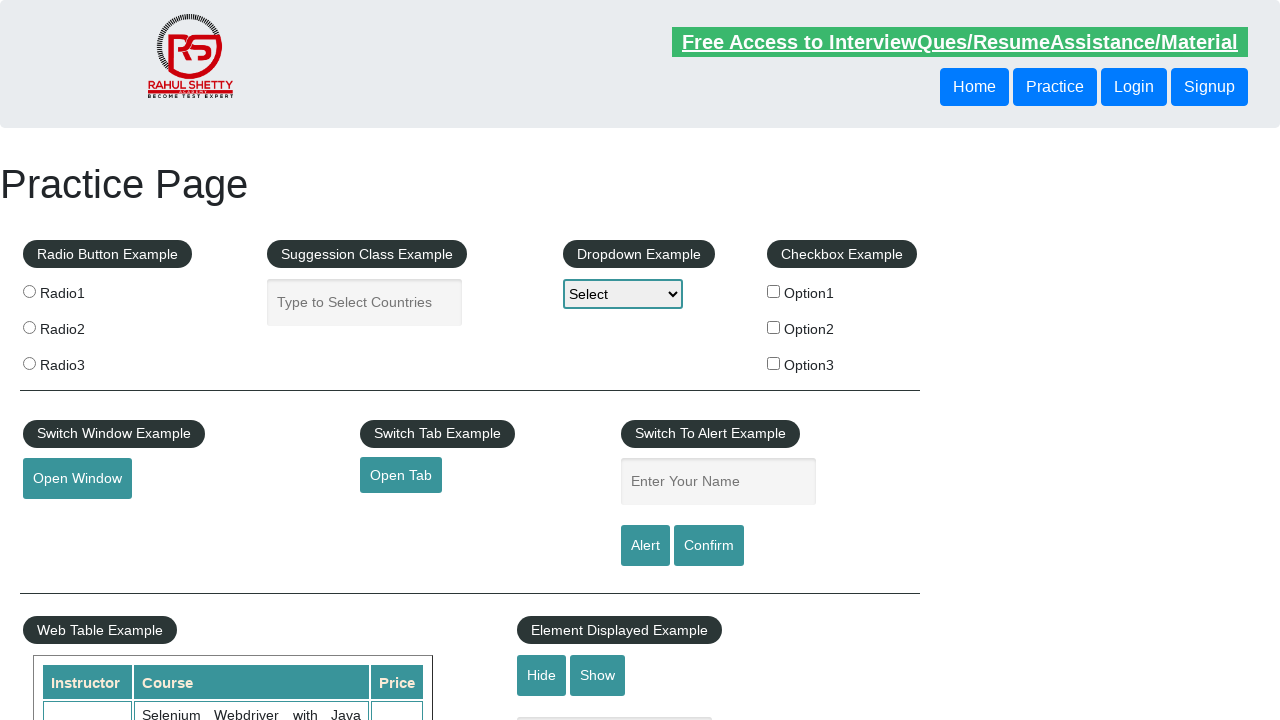

Counted total links on page: 27
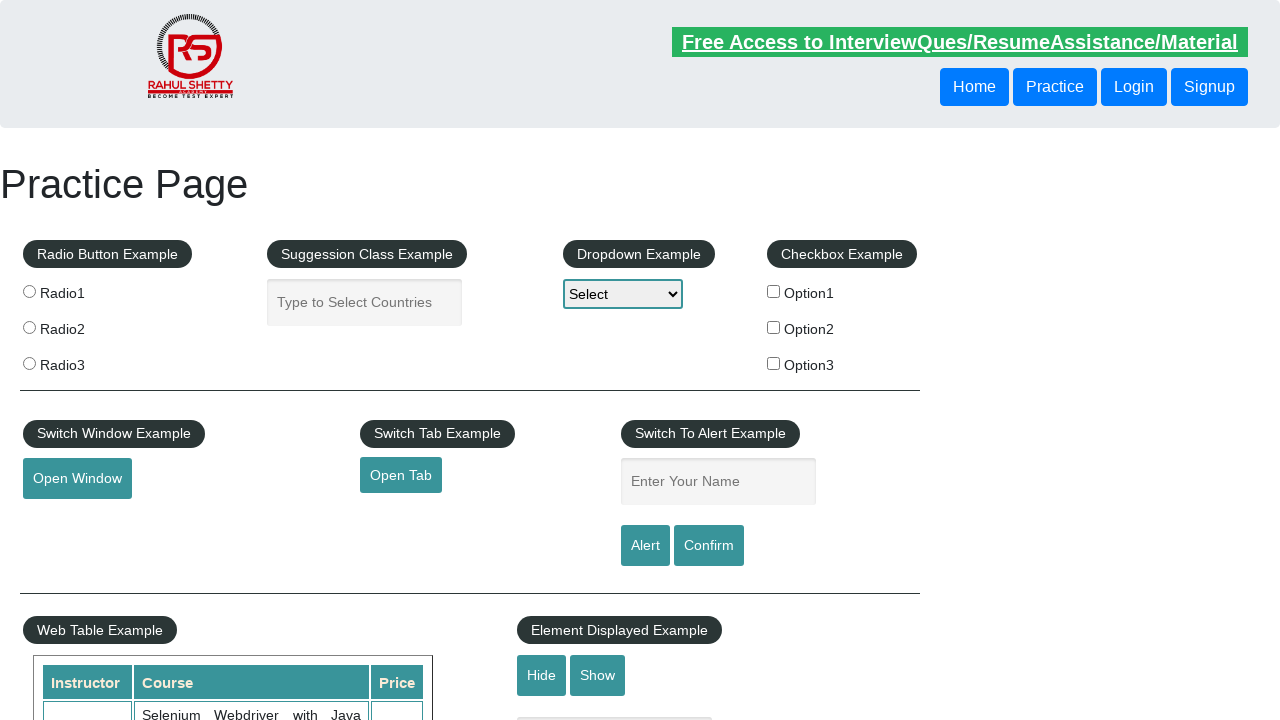

Located footer section (#gf-BIG)
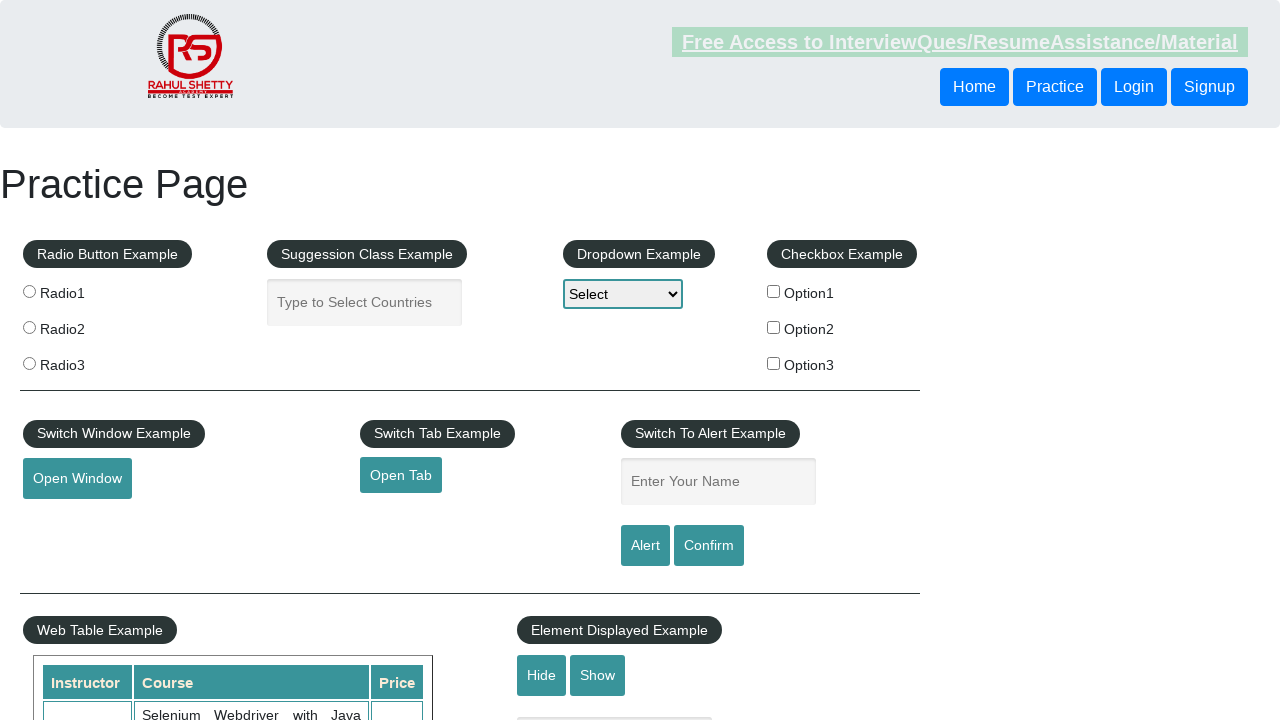

Counted links in footer: 20
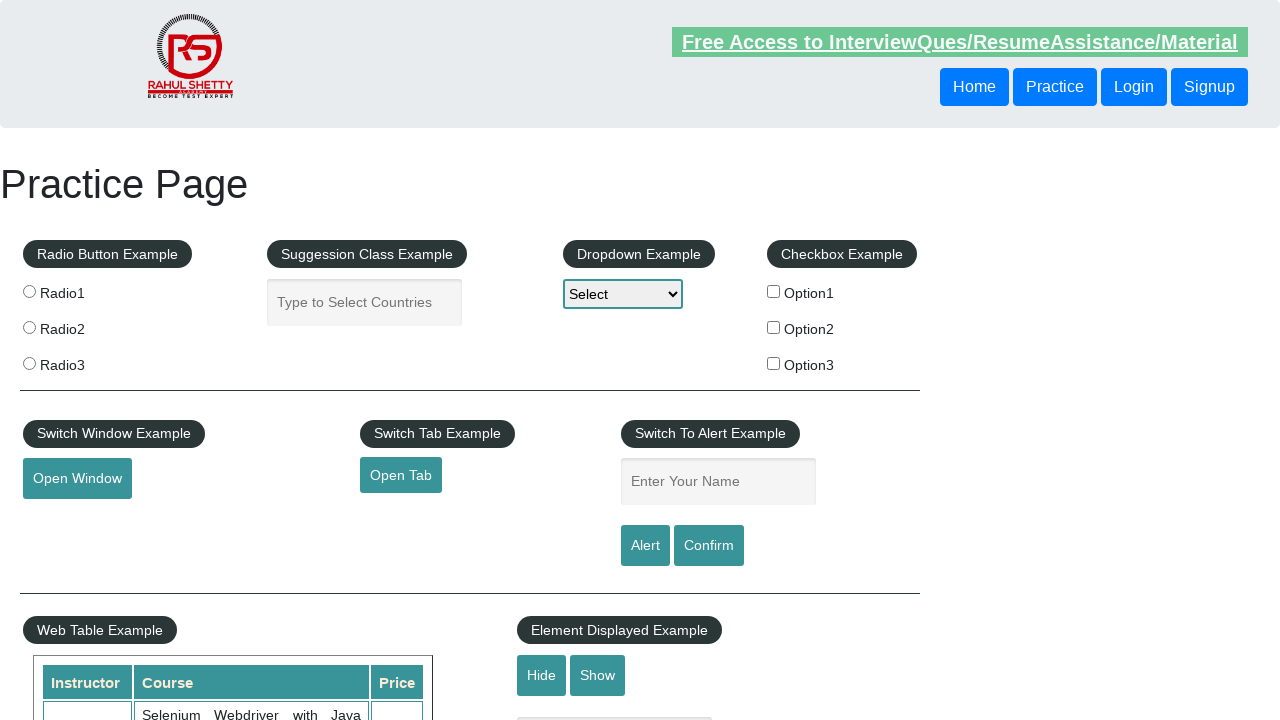

Located first column of footer table
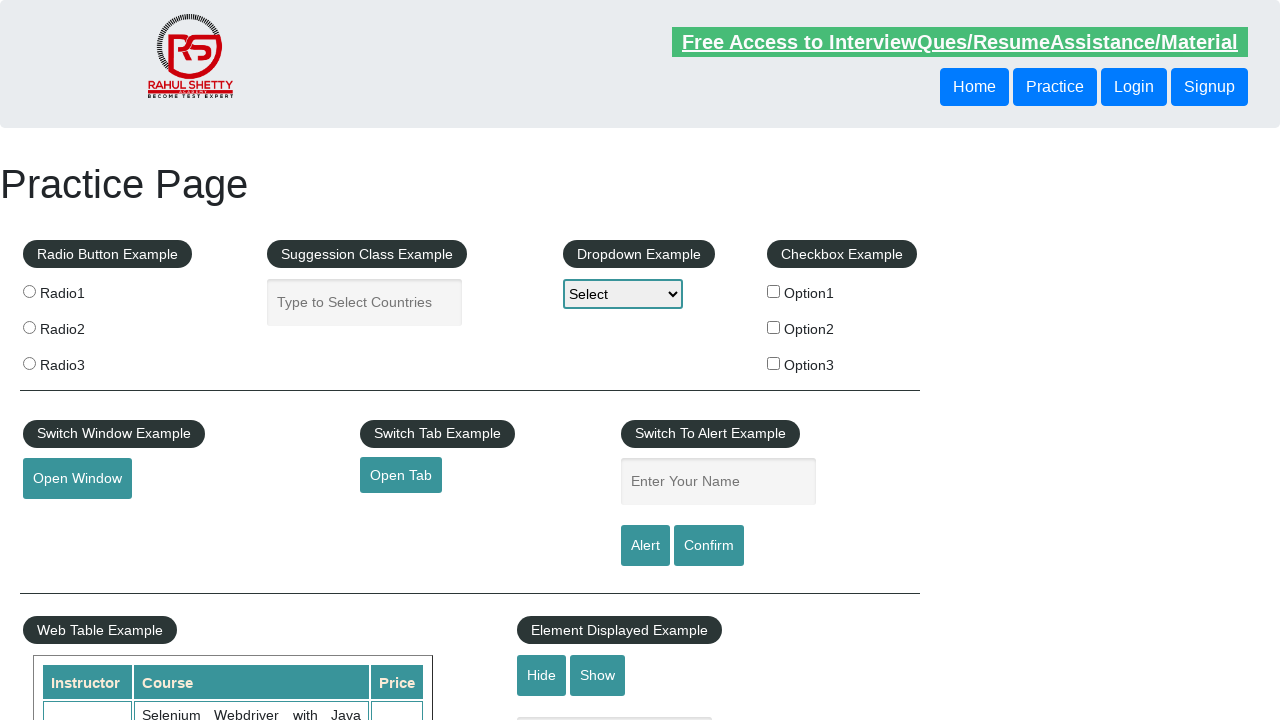

Counted links in footer column: 5
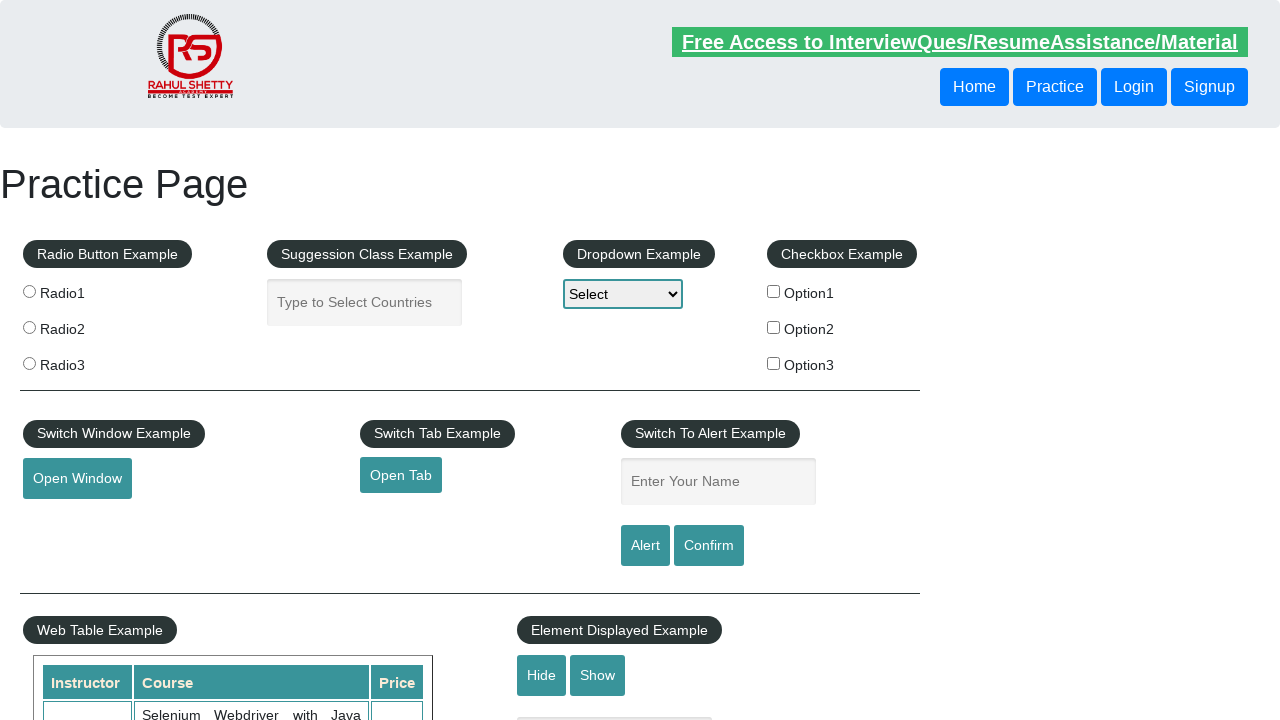

Ctrl+Clicked footer link 1 to open in new tab at (68, 520) on #gf-BIG >> table.gf-t tbody tr td:nth-child(1) ul >> a >> nth=1
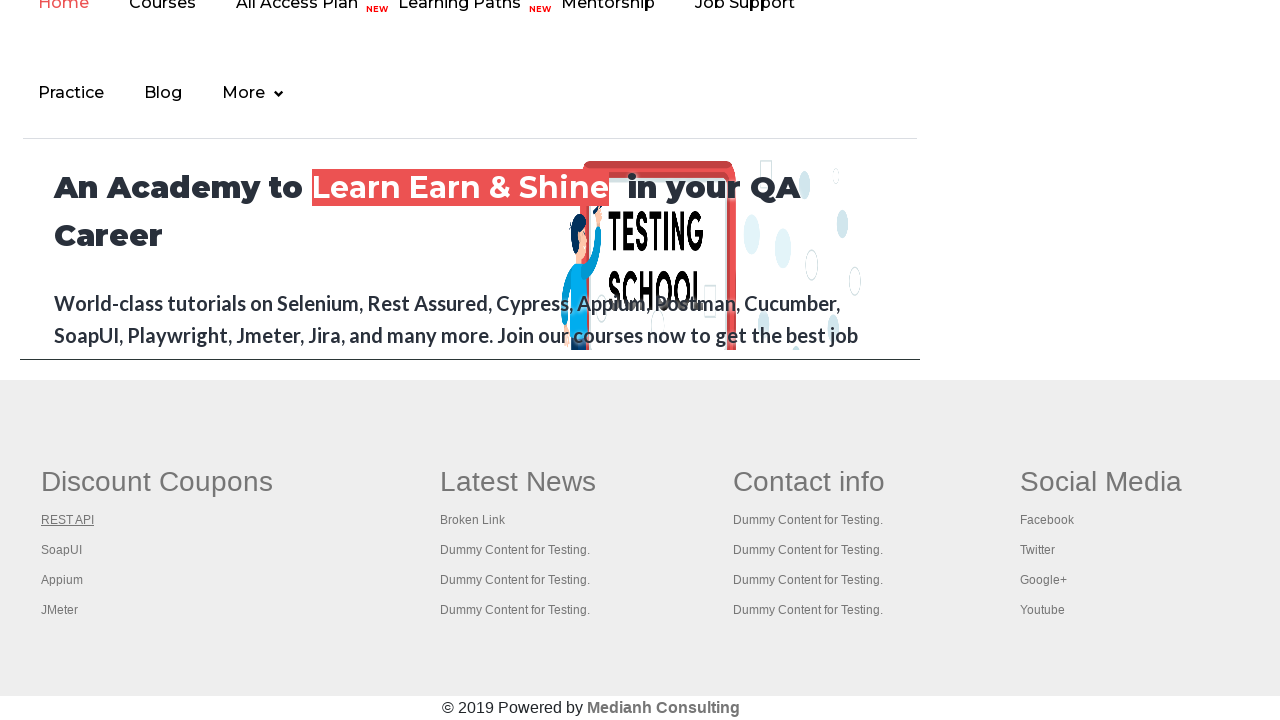

Waited 1 second before next link click
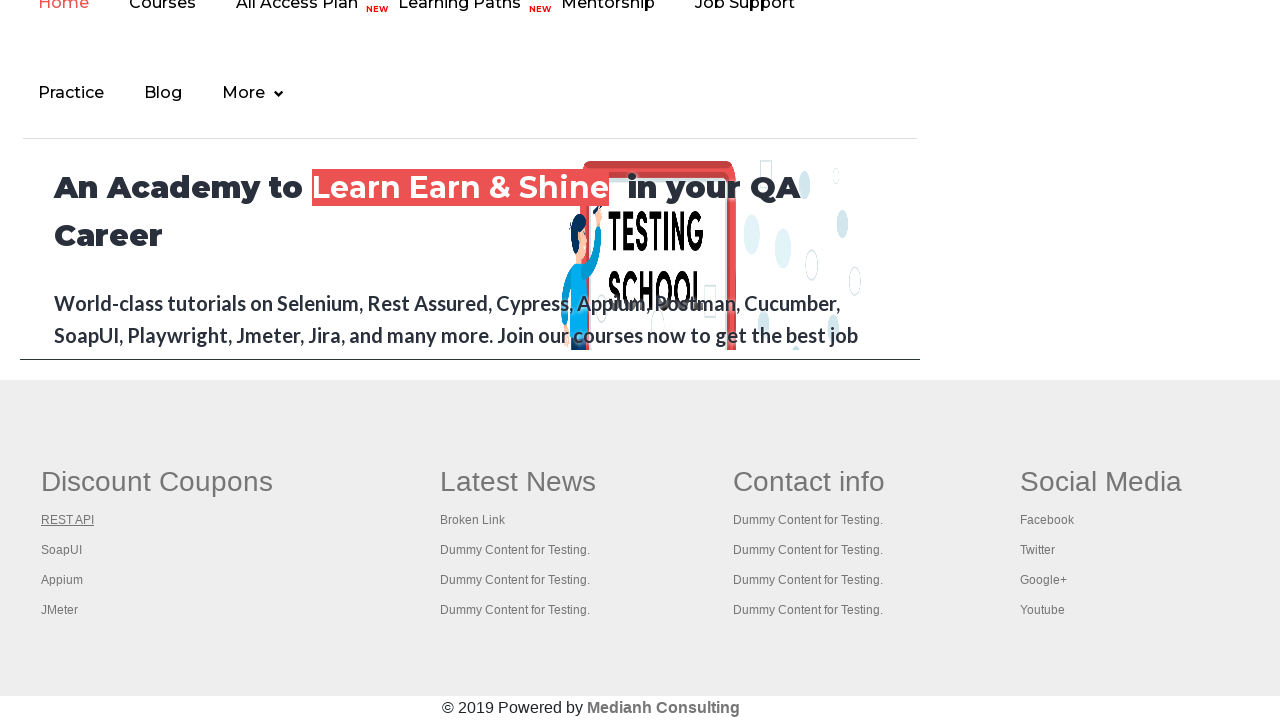

Ctrl+Clicked footer link 2 to open in new tab at (62, 550) on #gf-BIG >> table.gf-t tbody tr td:nth-child(1) ul >> a >> nth=2
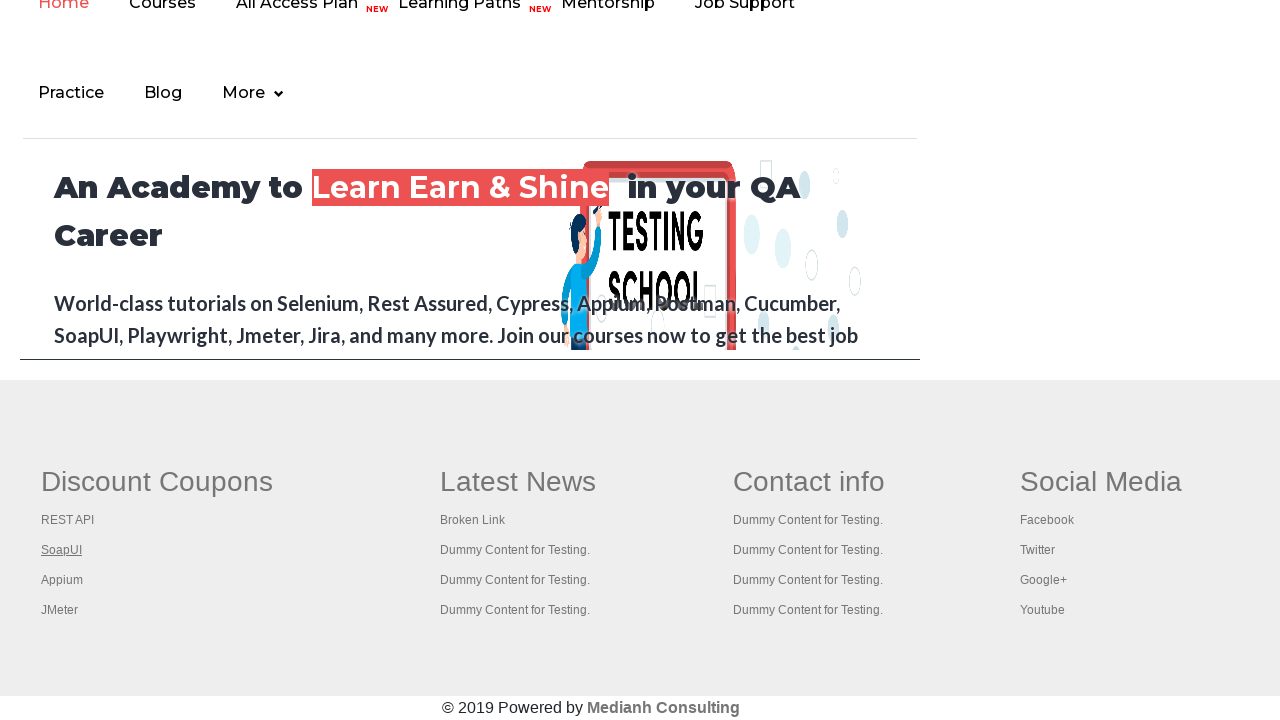

Waited 1 second before next link click
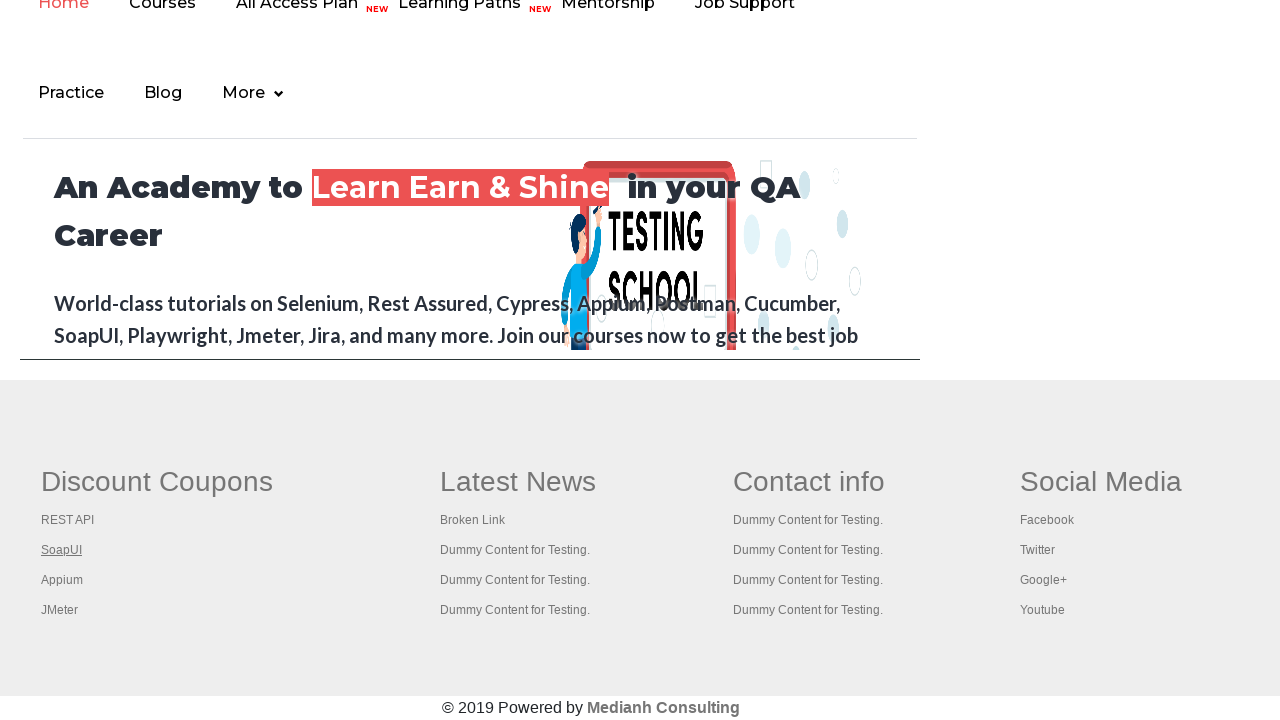

Ctrl+Clicked footer link 3 to open in new tab at (62, 580) on #gf-BIG >> table.gf-t tbody tr td:nth-child(1) ul >> a >> nth=3
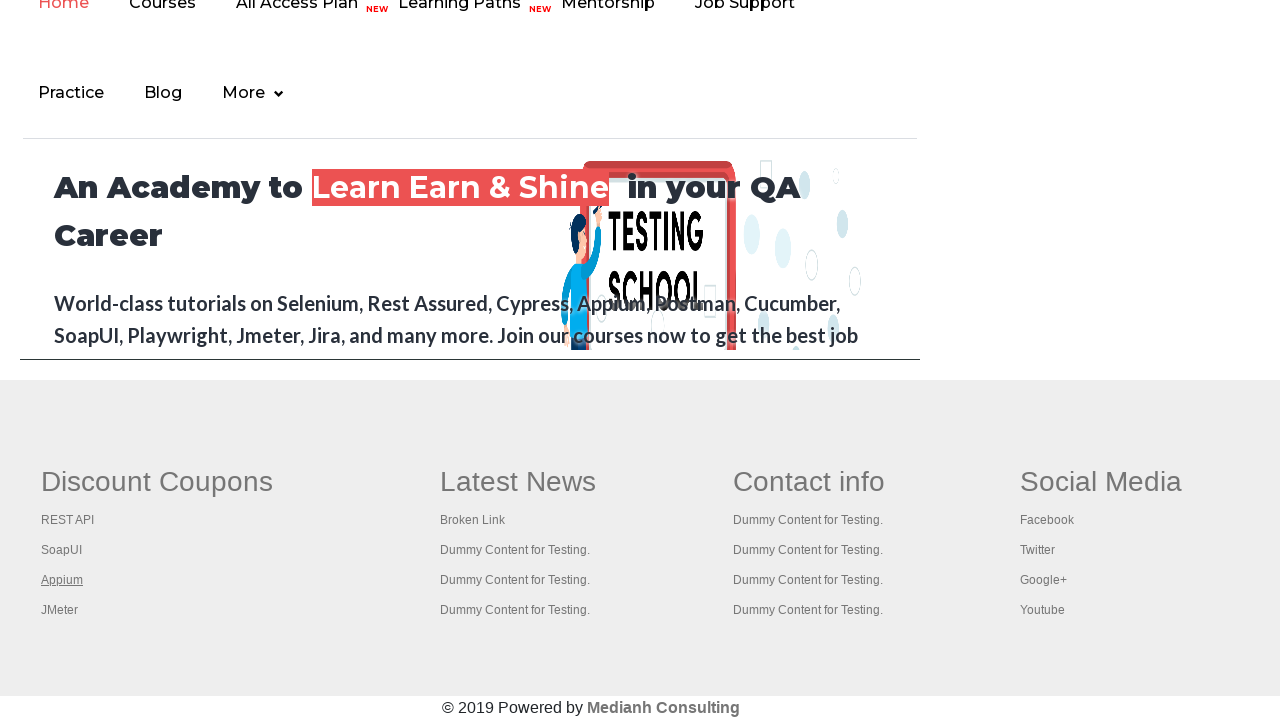

Waited 1 second before next link click
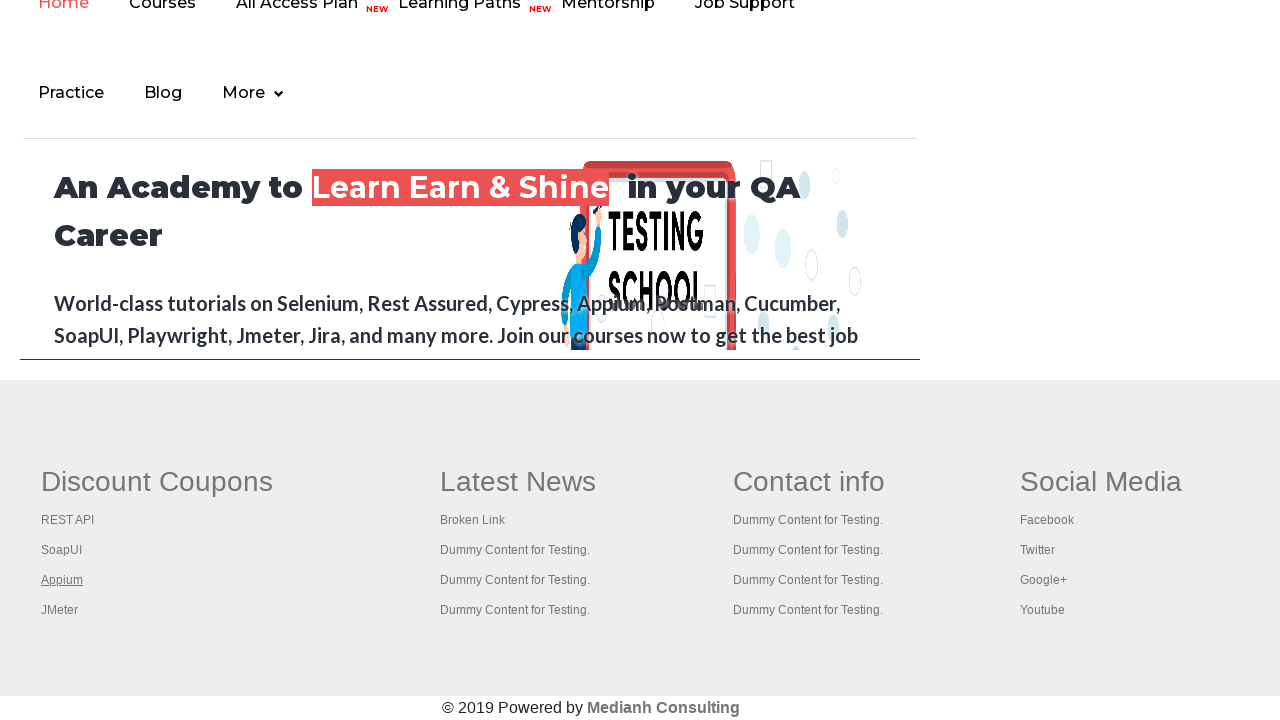

Ctrl+Clicked footer link 4 to open in new tab at (60, 610) on #gf-BIG >> table.gf-t tbody tr td:nth-child(1) ul >> a >> nth=4
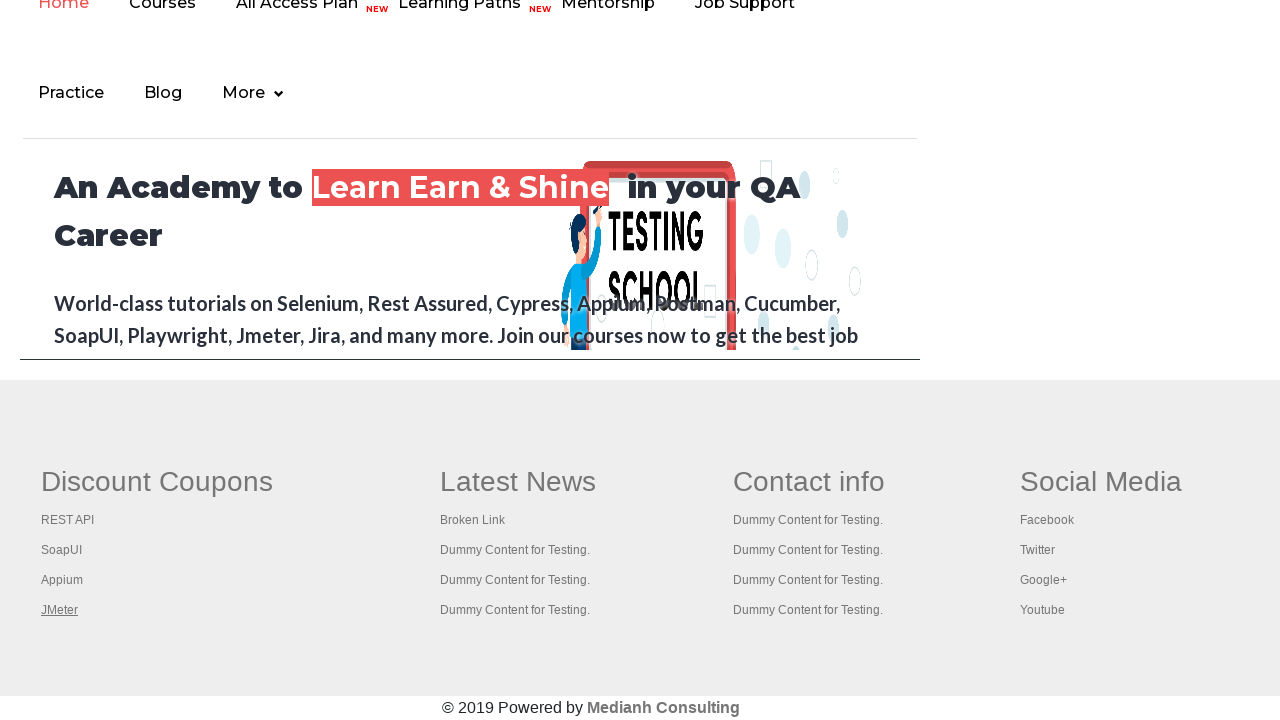

Waited 1 second before next link click
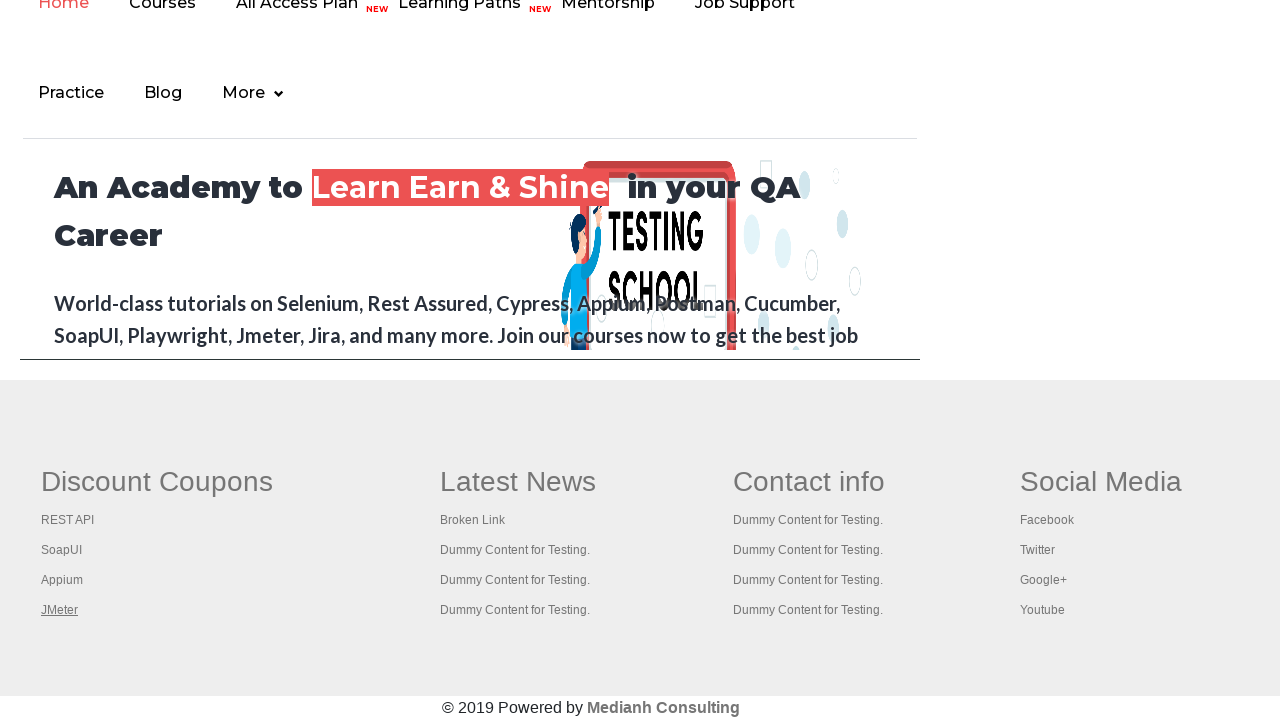

Retrieved all open pages/tabs: 5 total
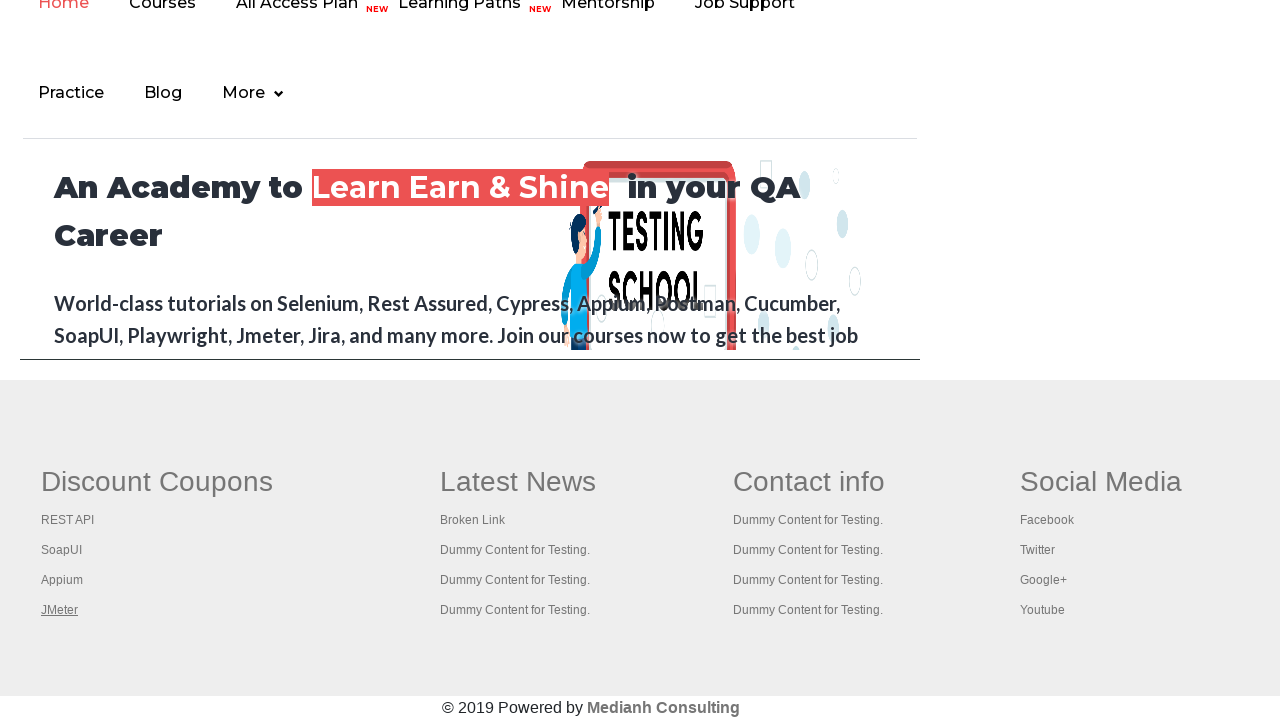

Switched to tab with title: Practice Page
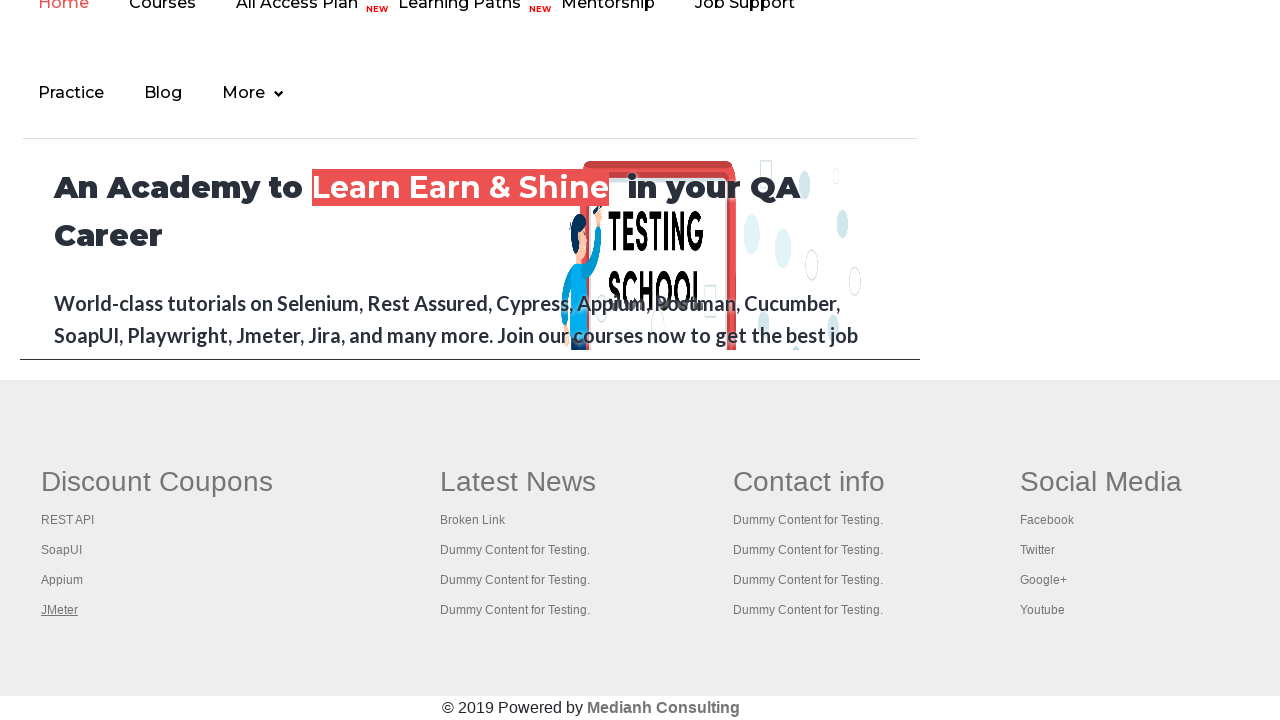

Switched to tab with title: REST API Tutorial
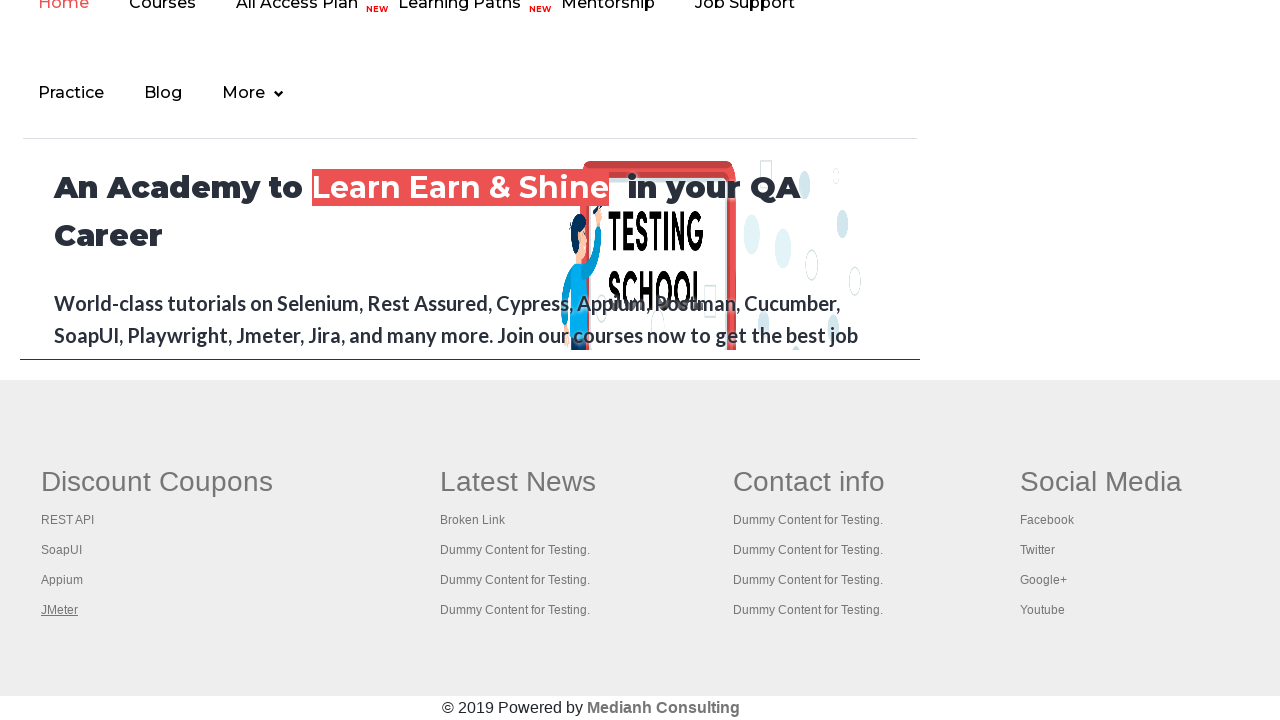

Switched to tab with title: The World’s Most Popular API Testing Tool | SoapUI
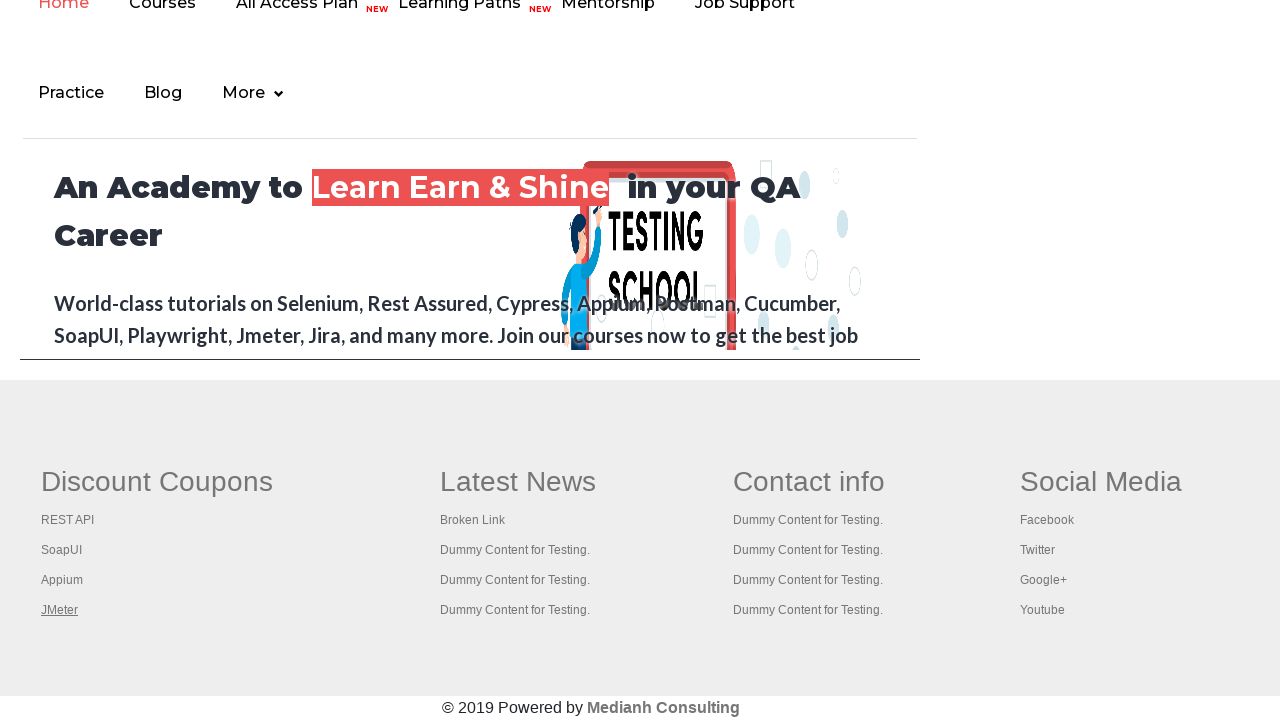

Switched to tab with title: Appium tutorial for Mobile Apps testing | RahulShetty Academy | Rahul
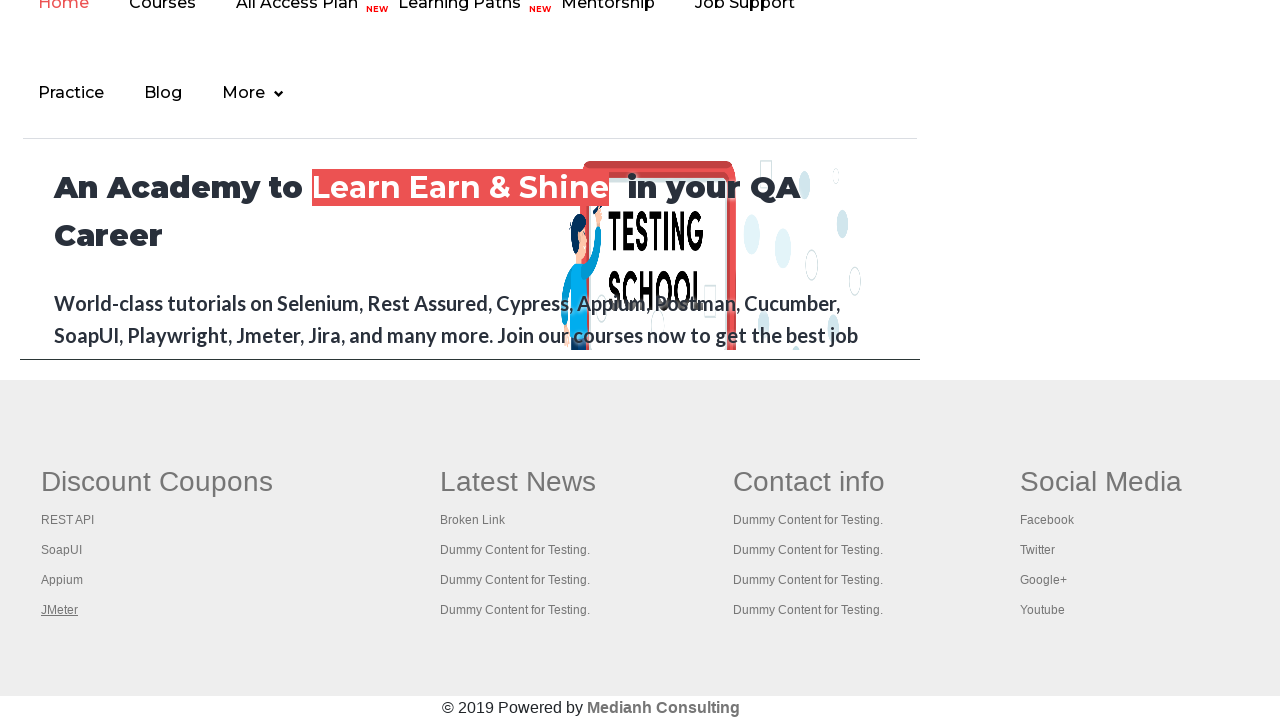

Switched to tab with title: Apache JMeter - Apache JMeter™
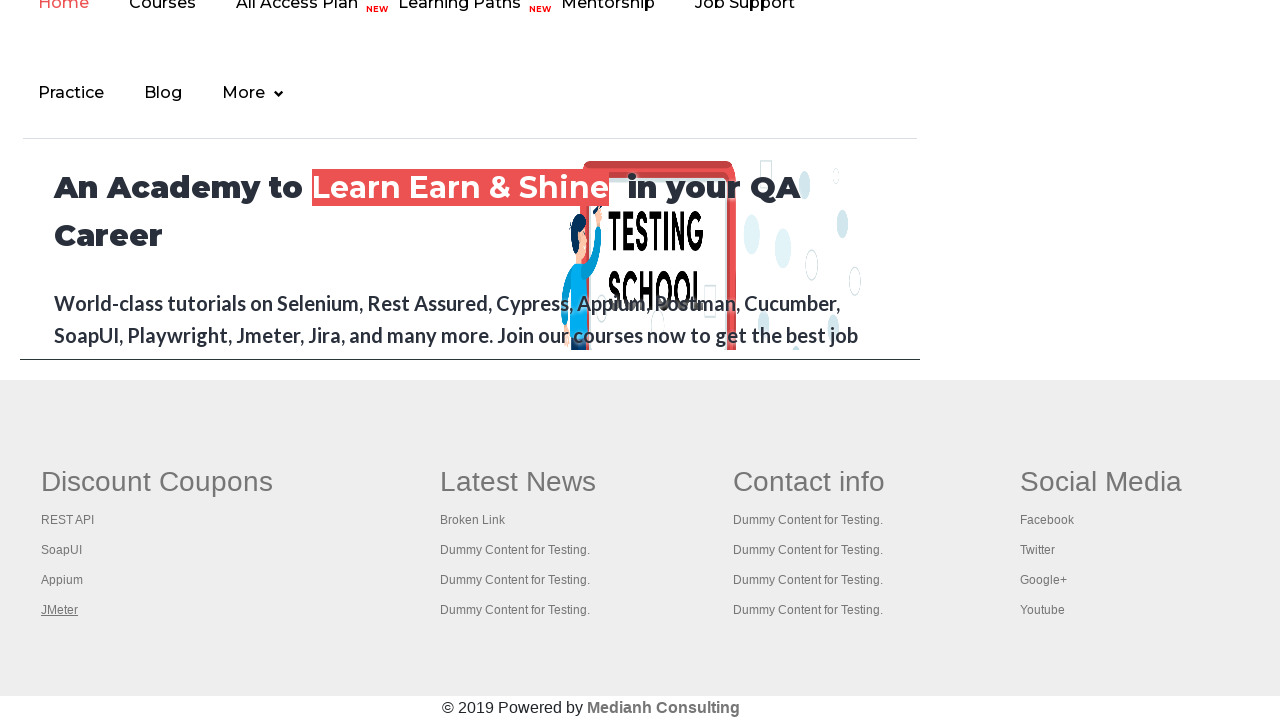

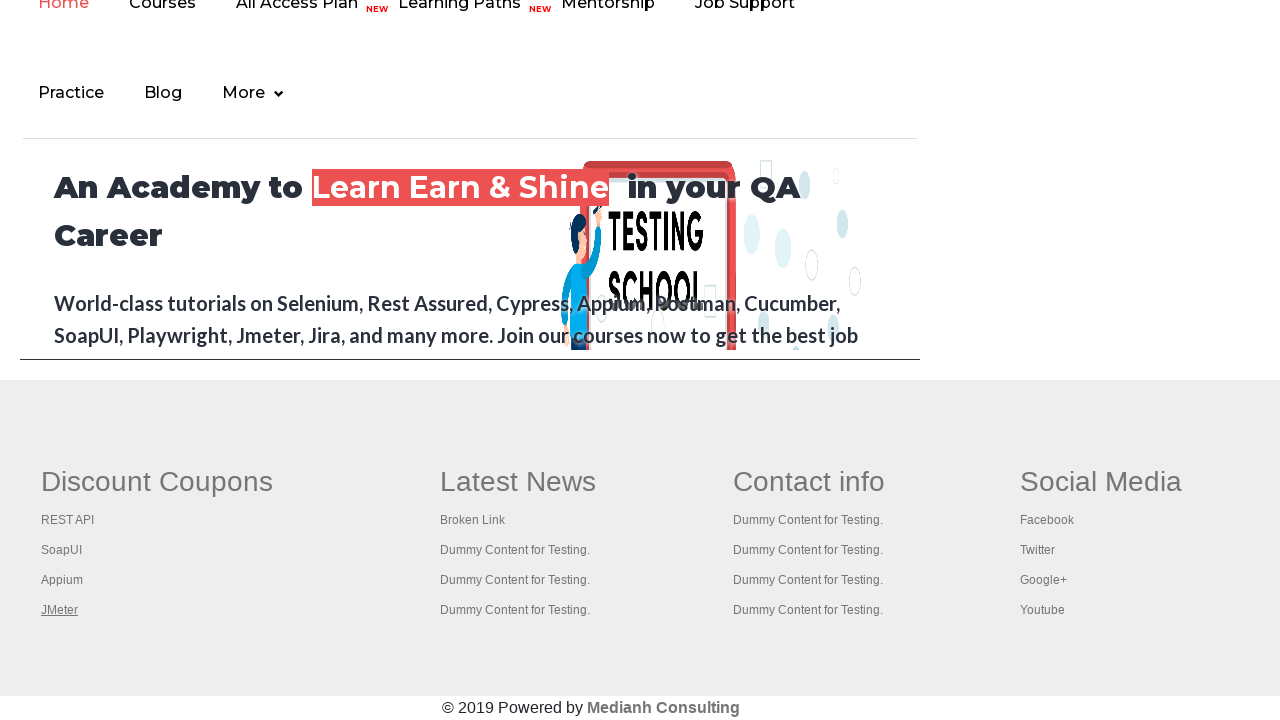